Tests the Draggable interaction demos by navigating through various draggable options including constrain movement, cursor style, events, handles, sortable integration, revert position, snap to grid, and visual feedback.

Starting URL: https://jqueryui.com/

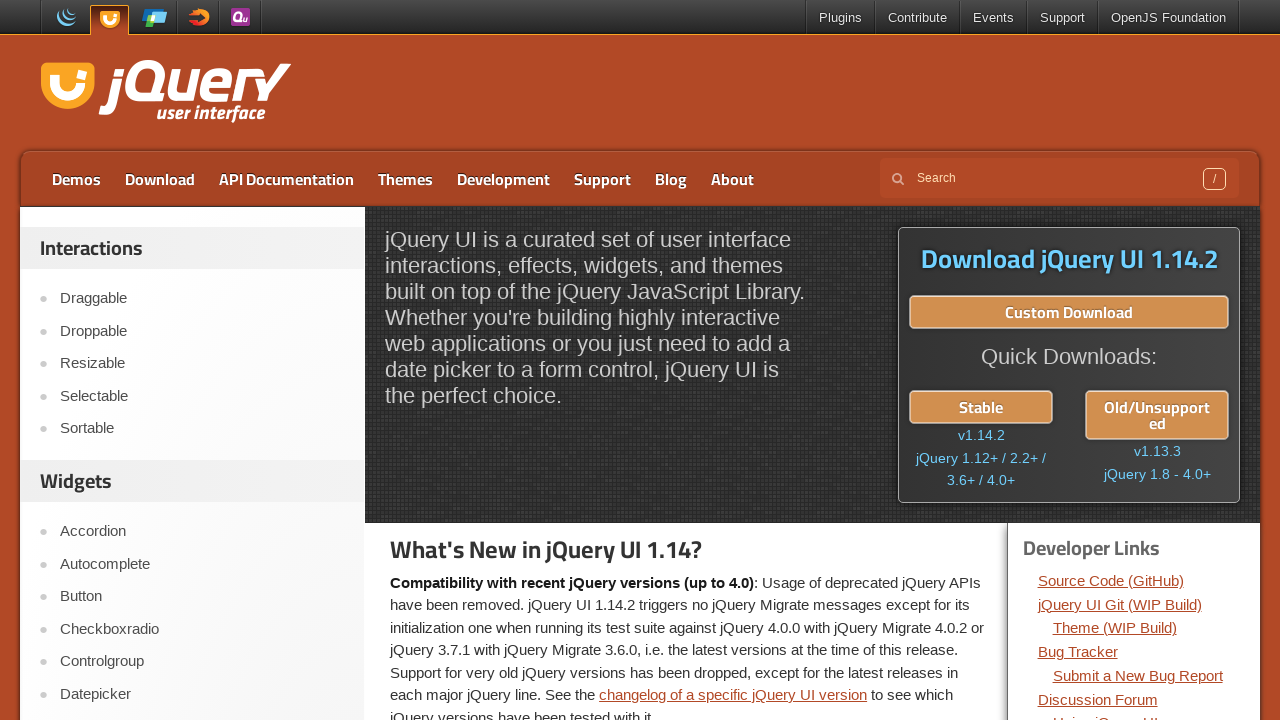

Interactions heading loaded
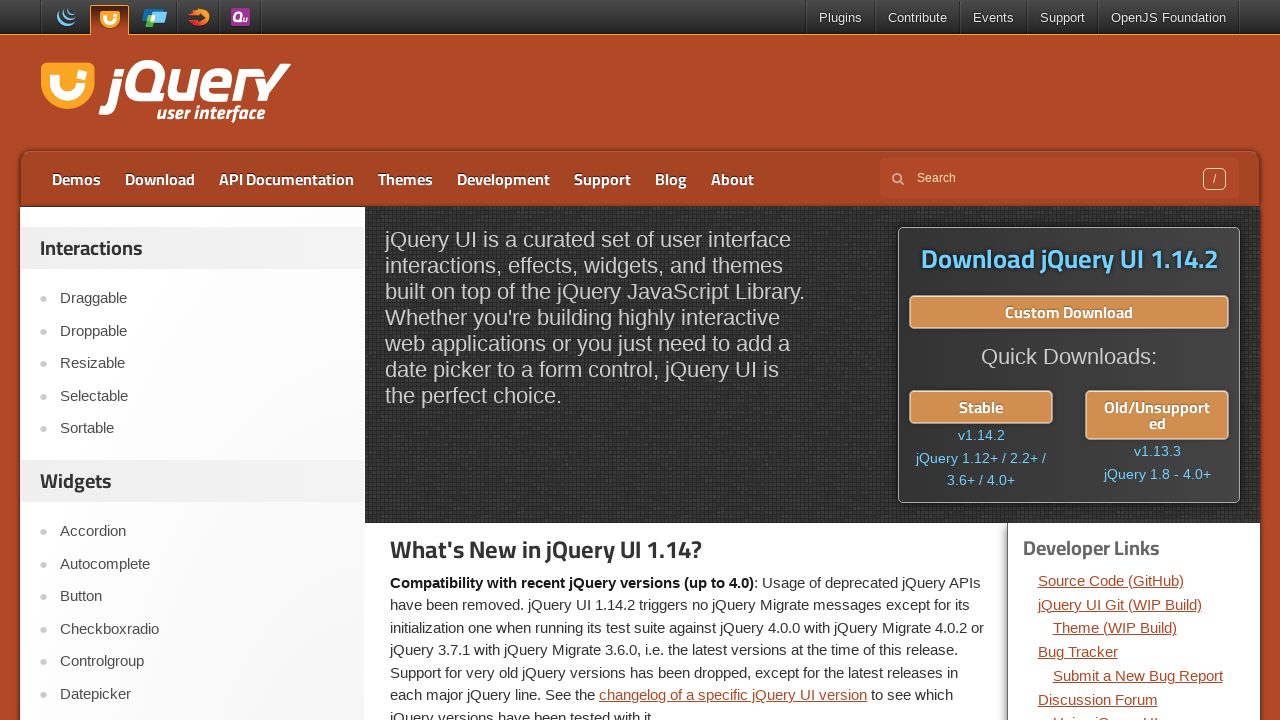

Clicked Draggable link at (202, 299) on role=link[name='Draggable']
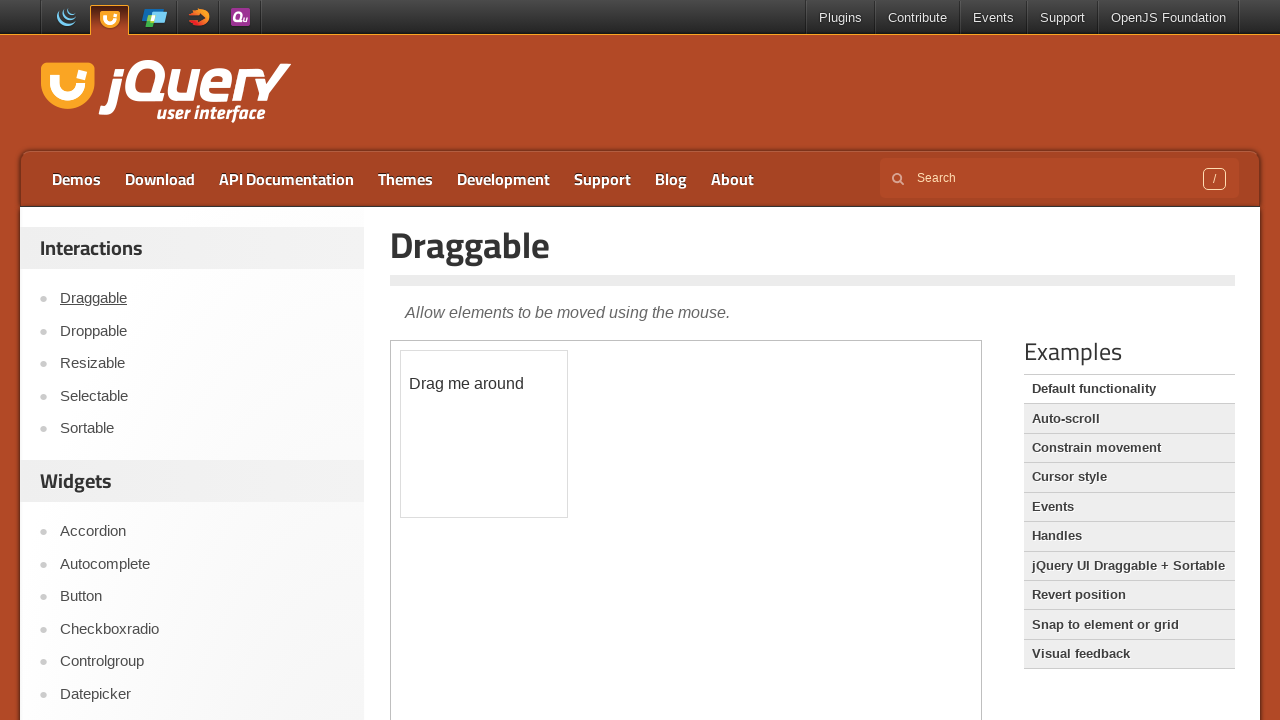

Draggable page heading loaded
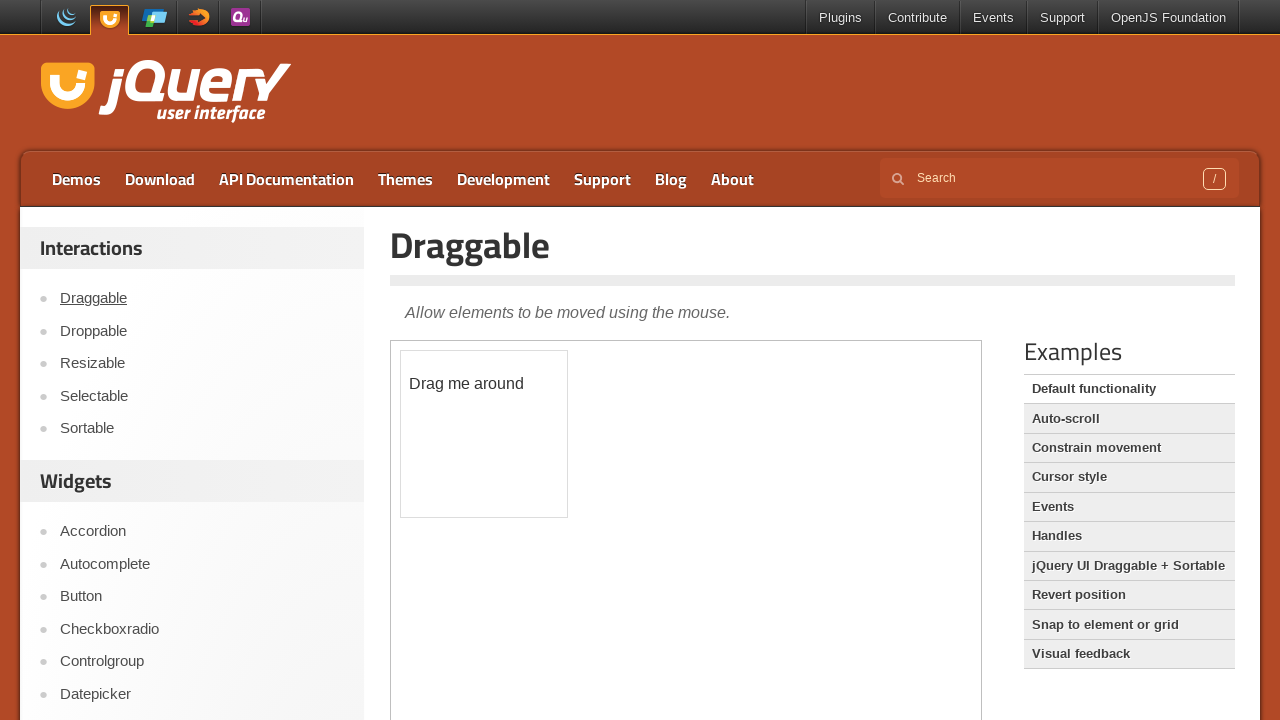

Draggable description text loaded
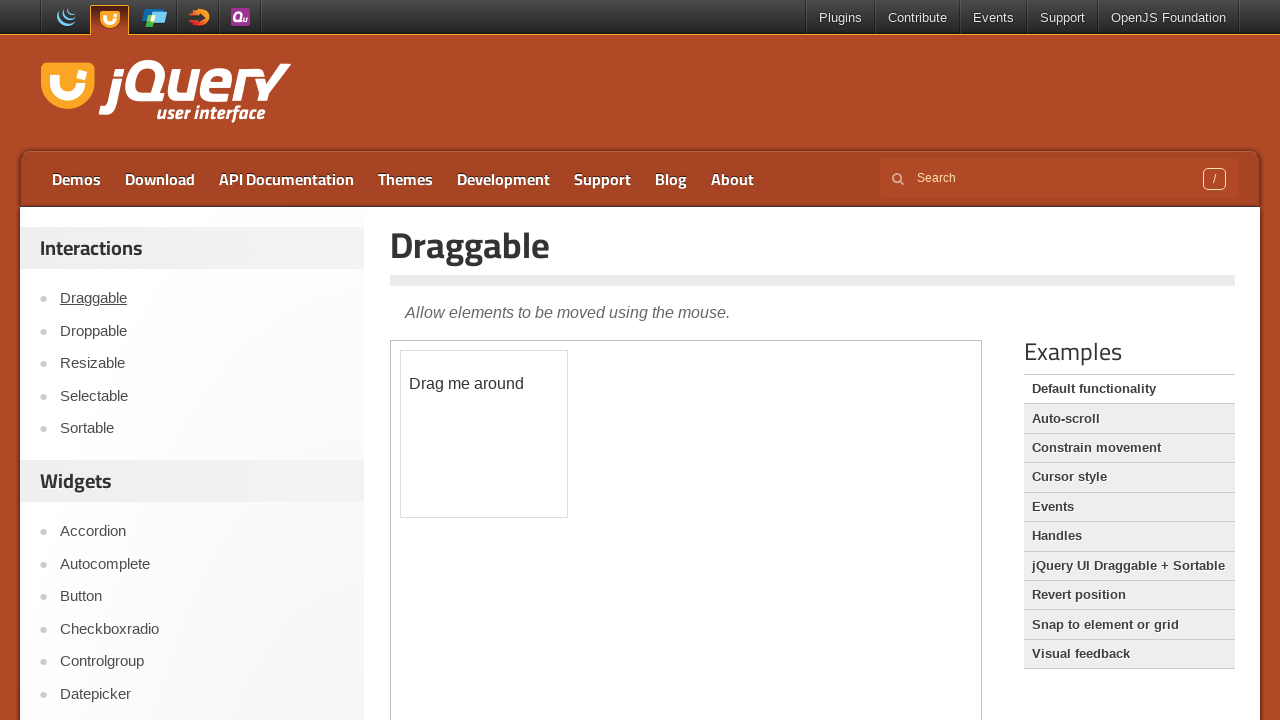

Draggable element in iframe loaded
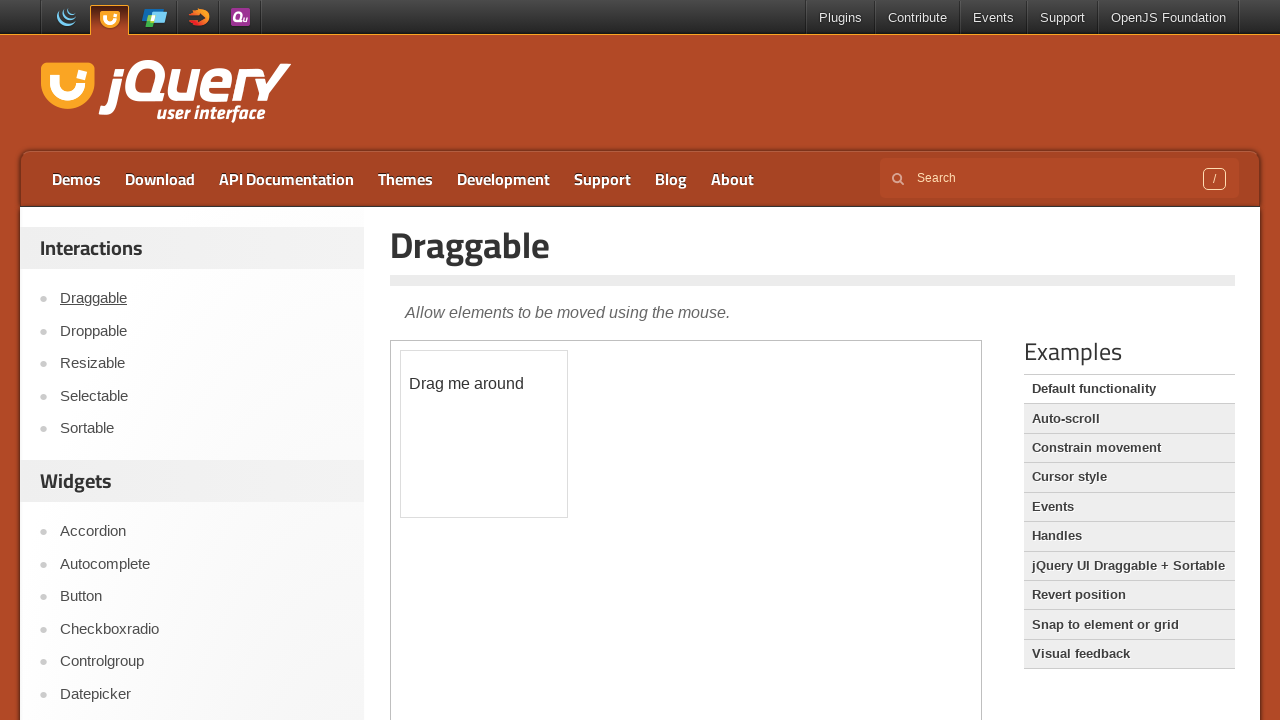

Auto-scroll link loaded
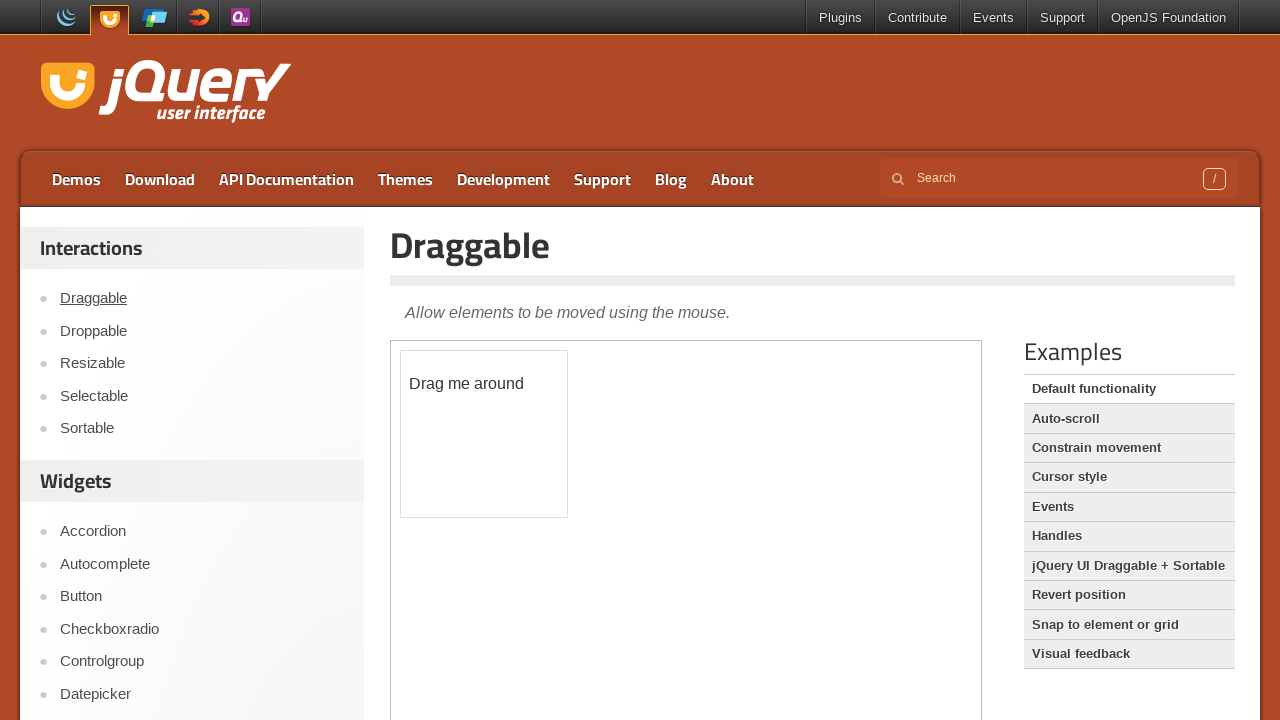

Clicked Constrain movement link at (1129, 448) on role=link[name='Constrain movement']
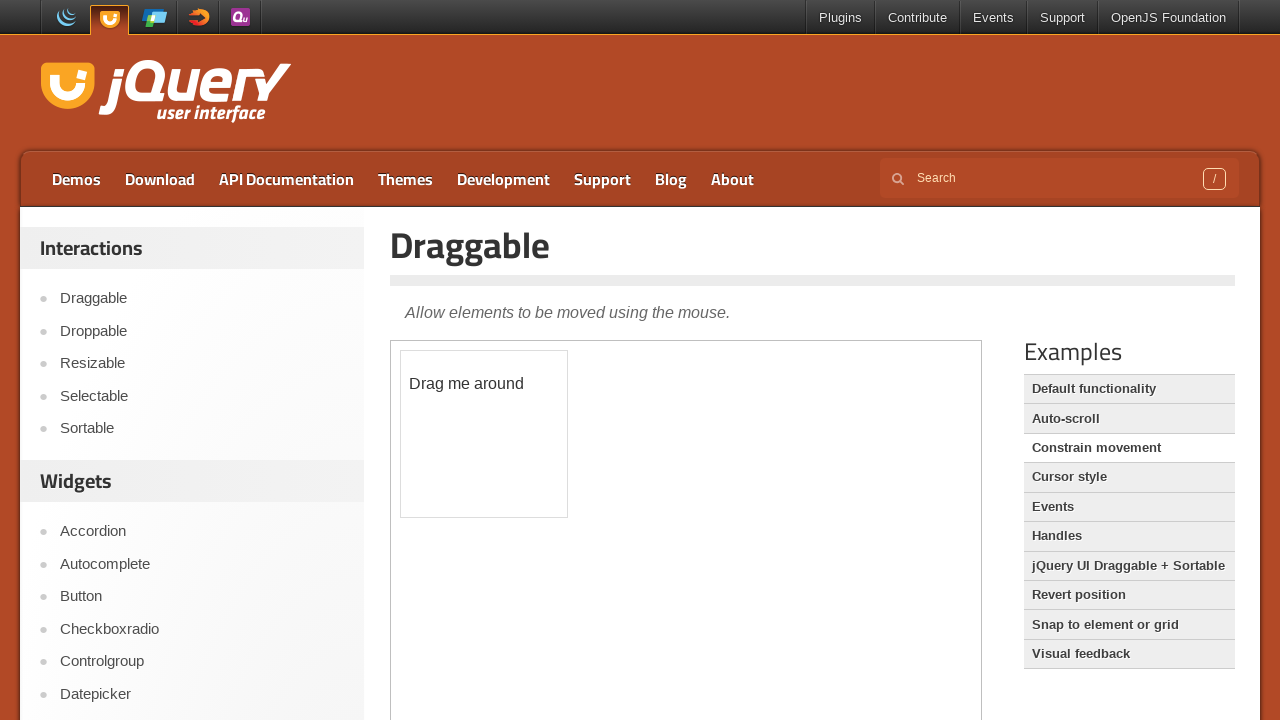

Clicked horizontal drag element at (572, 462) on iframe >> nth=0 >> internal:control=enter-frame >> text=I can be dragged only ho
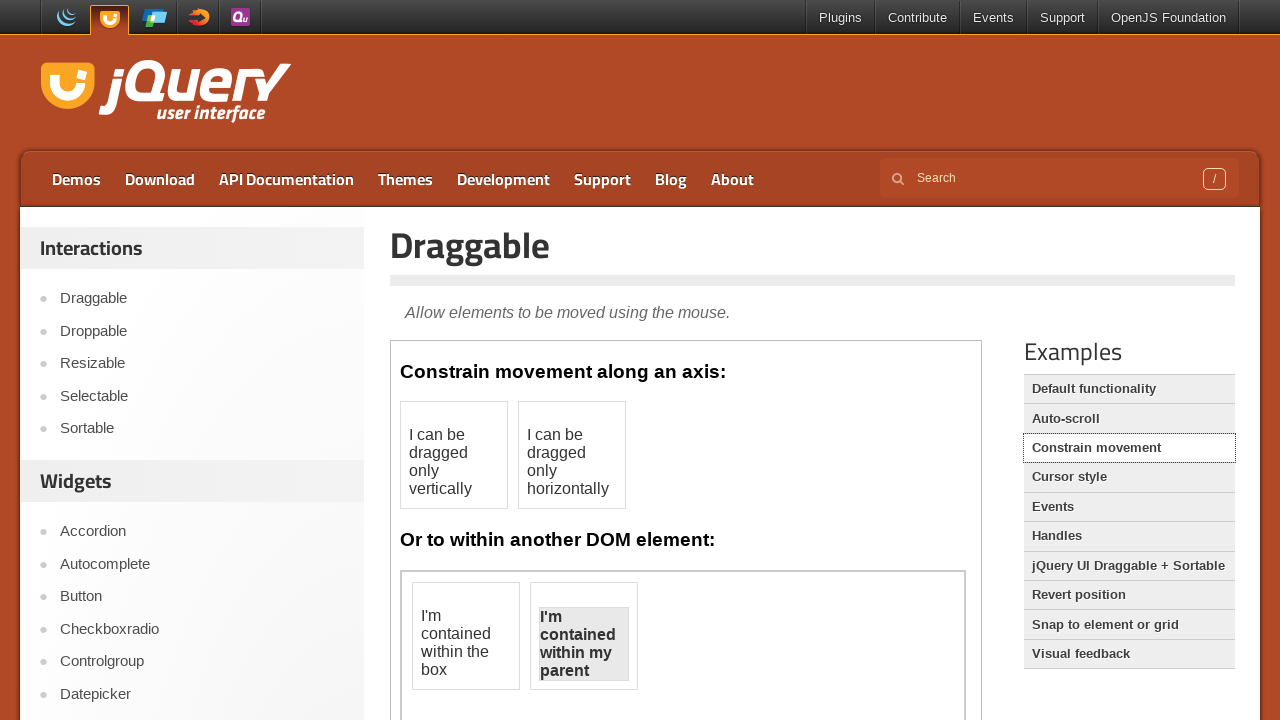

Clicked draggable3 element at (466, 636) on iframe >> nth=0 >> internal:control=enter-frame >> #draggable3
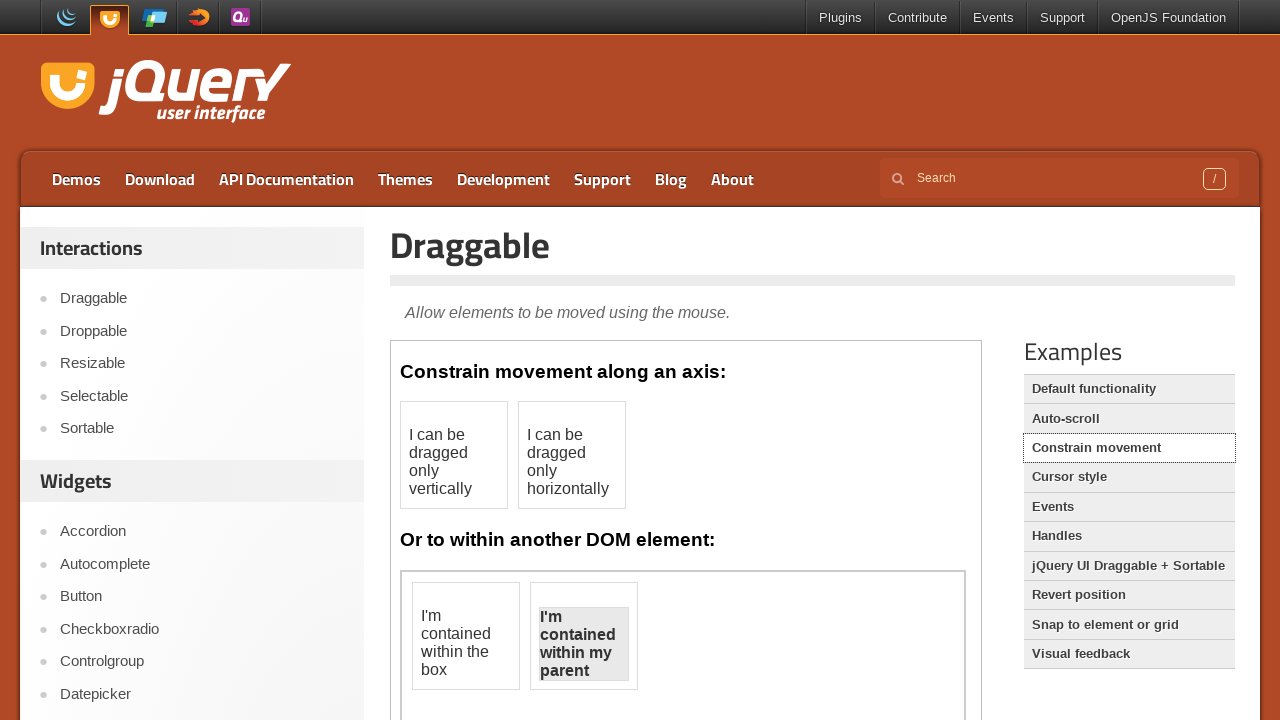

Clicked Cursor style link at (1129, 477) on role=link[name='Cursor style']
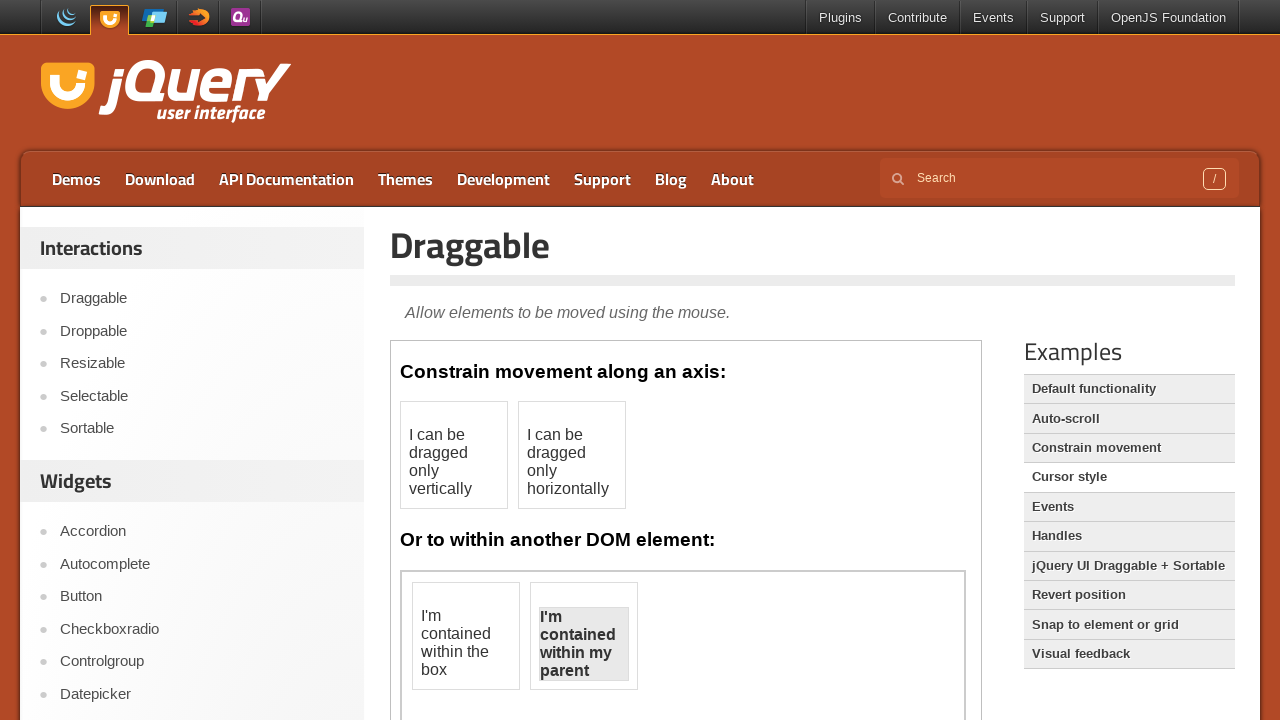

Clicked cursor style demo element at (459, 420) on iframe >> nth=0 >> internal:control=enter-frame >> text=I will always stick to t
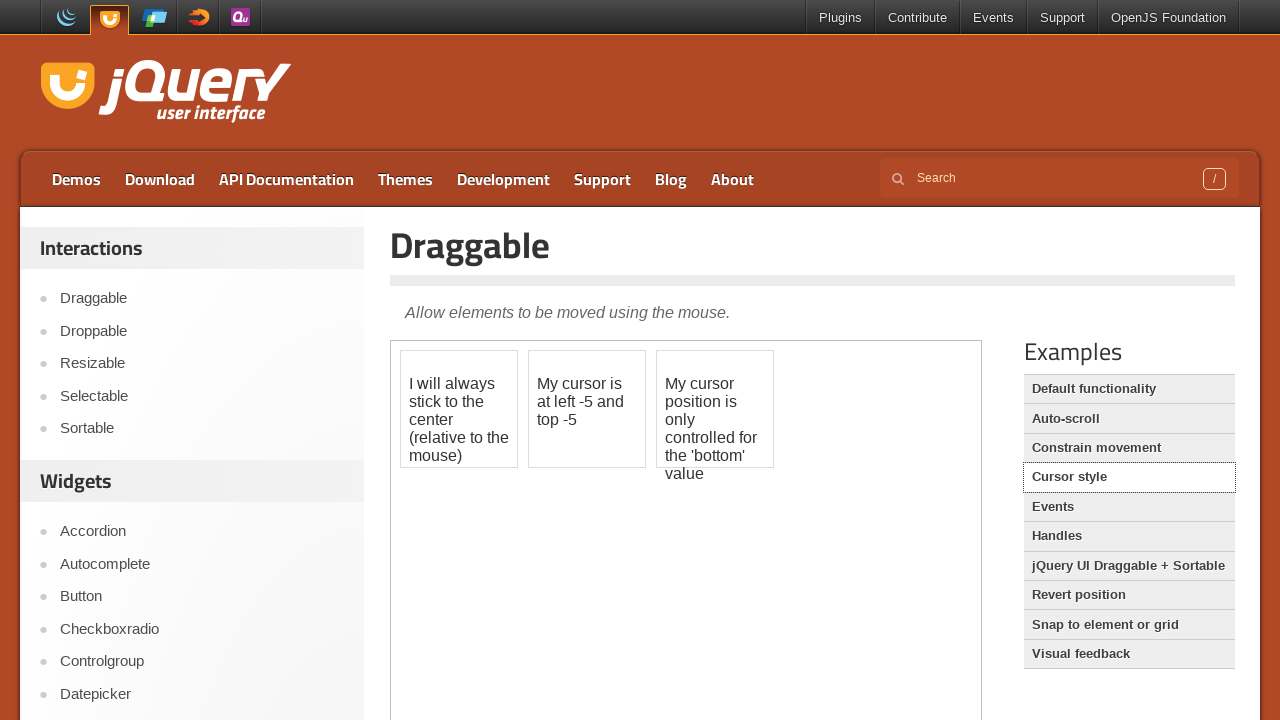

Clicked Events link at (1129, 507) on #content >> role=link[name='Events']
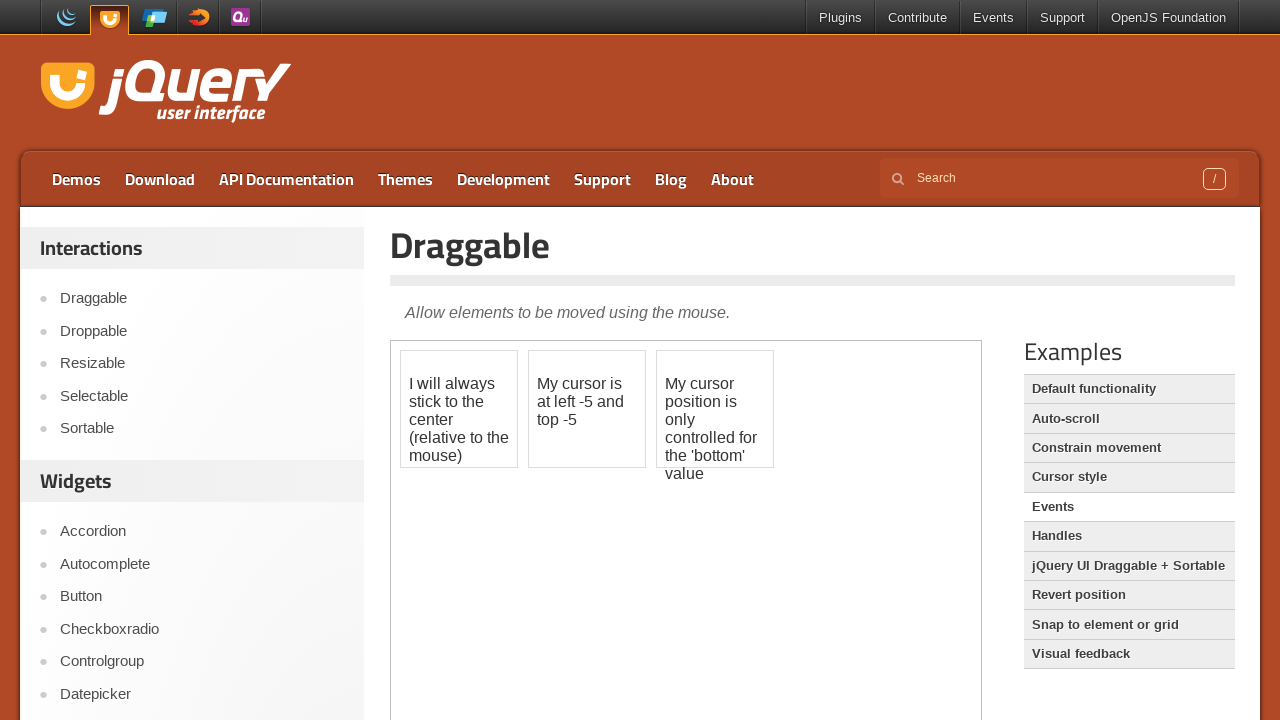

Clicked event-start element at (426, 432) on iframe >> nth=0 >> internal:control=enter-frame >> #event-start span >> nth=0
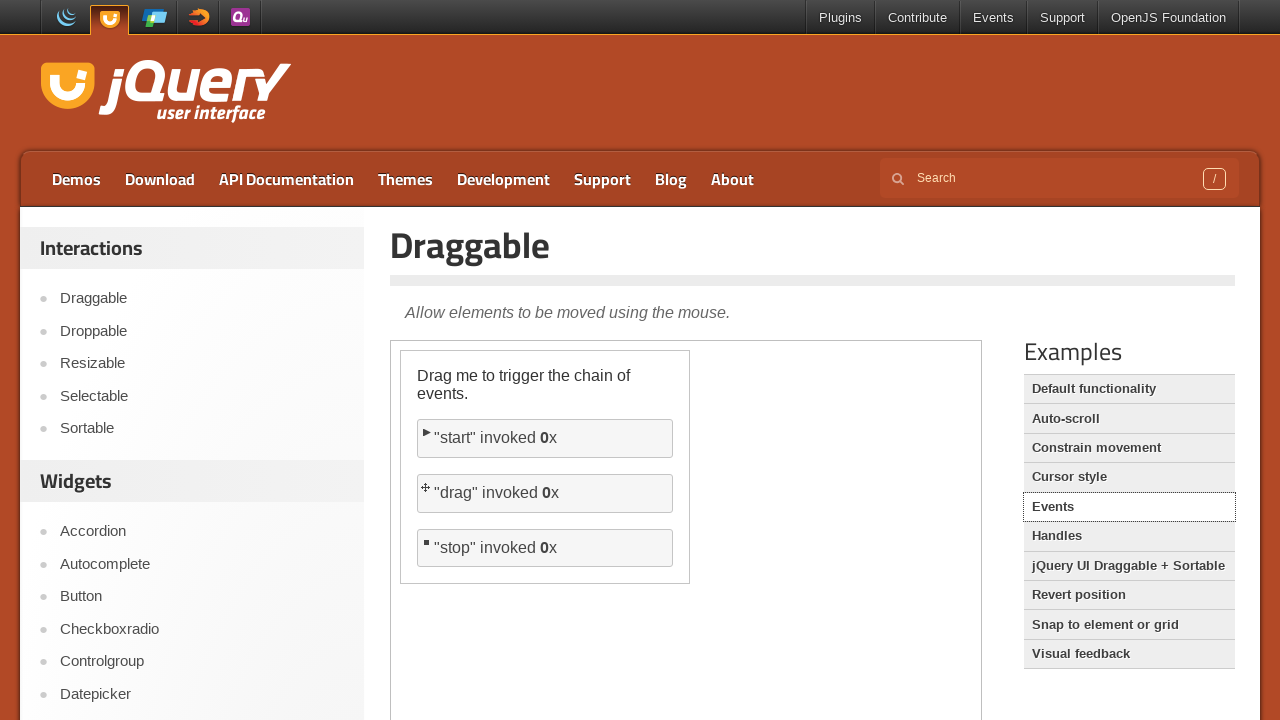

Clicked Handles link at (1129, 536) on role=link[name='Handles']
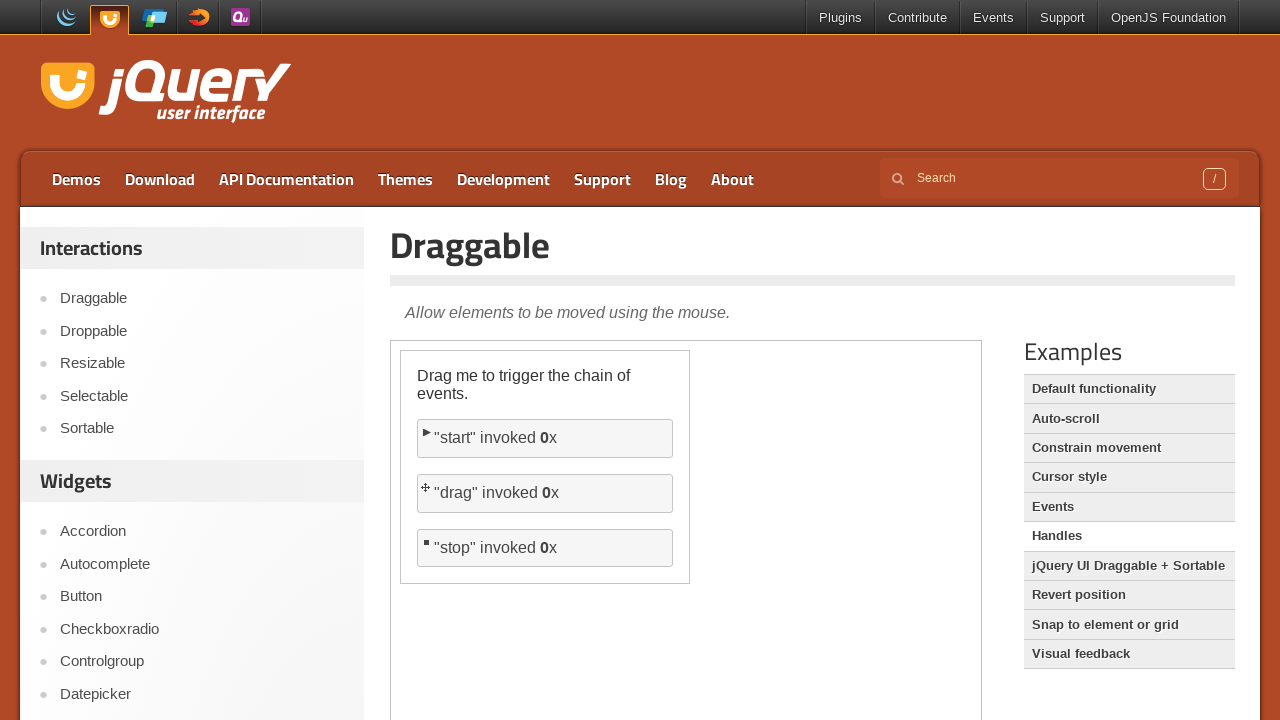

Clicked handle-constrained drag element at (459, 412) on iframe >> nth=0 >> internal:control=enter-frame >> text=I can be dragged only by
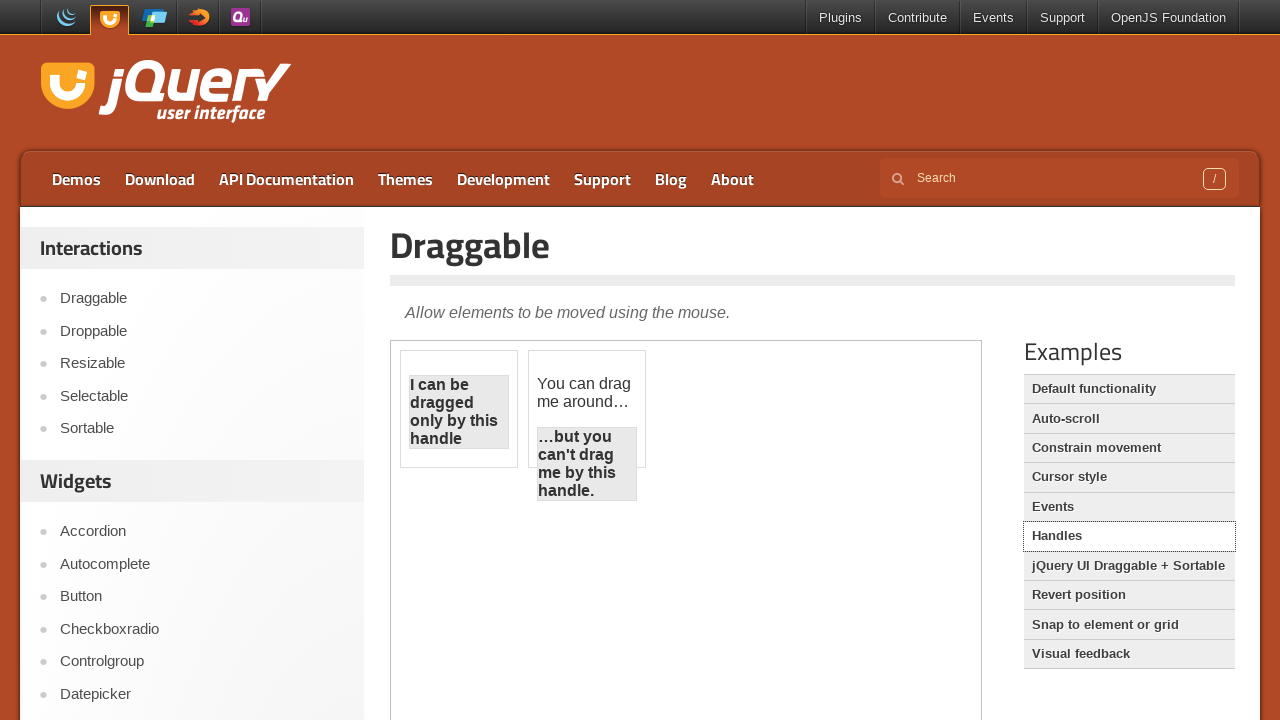

Clicked jQuery UI Draggable + Sortable link at (1129, 566) on role=link[name='jQuery UI Draggable + Sortable']
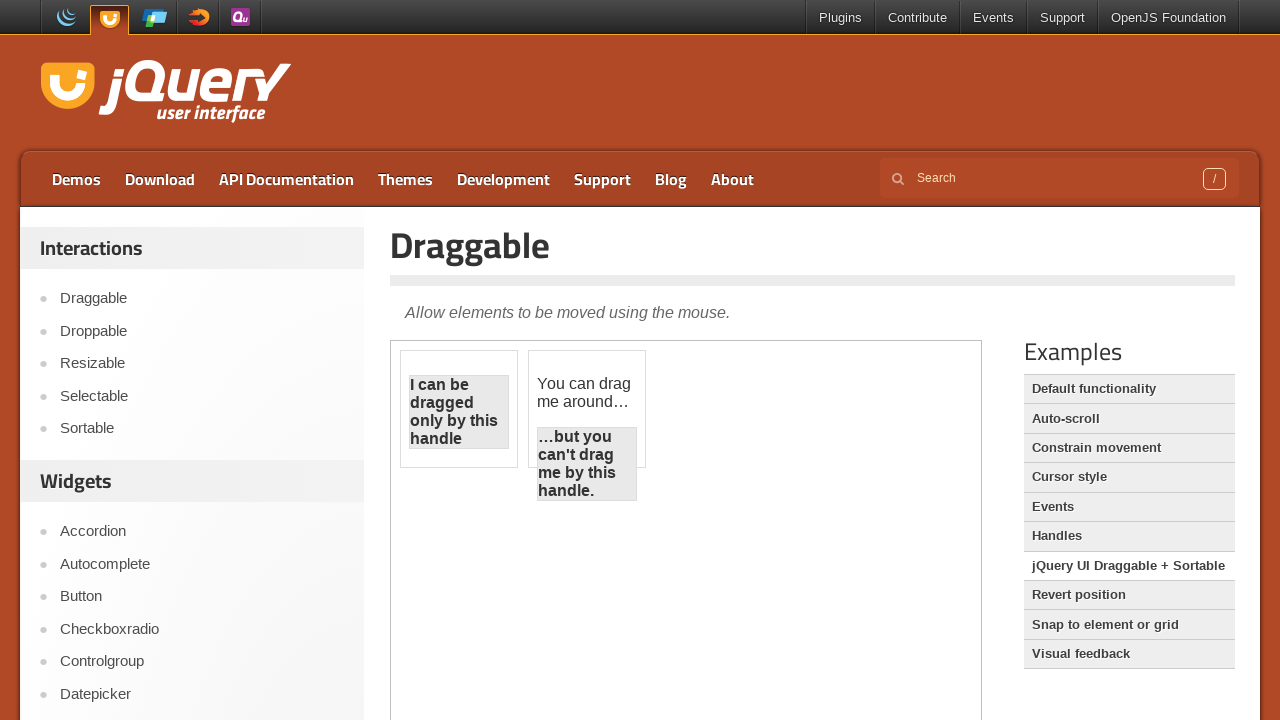

Clicked Item 1 in sortable list at (486, 405) on iframe >> nth=0 >> internal:control=enter-frame >> text=Item 1
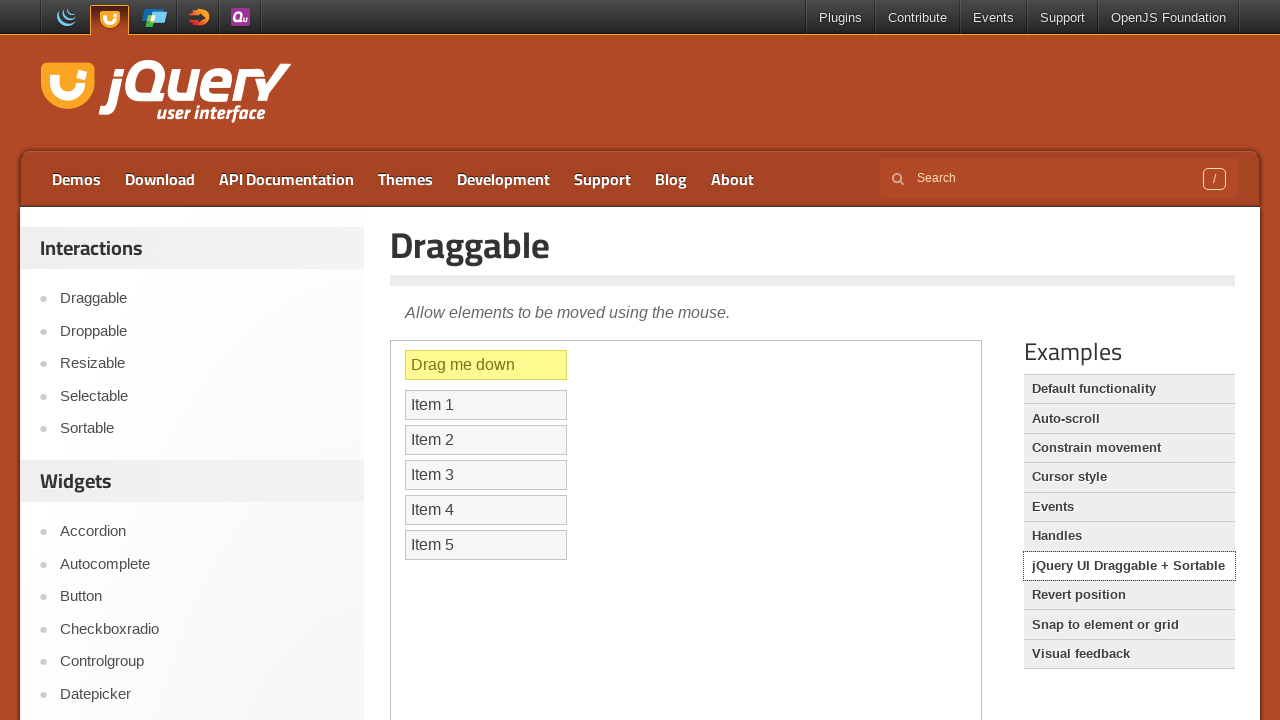

Clicked Item 3 in sortable list at (486, 475) on iframe >> nth=0 >> internal:control=enter-frame >> text=Item 3
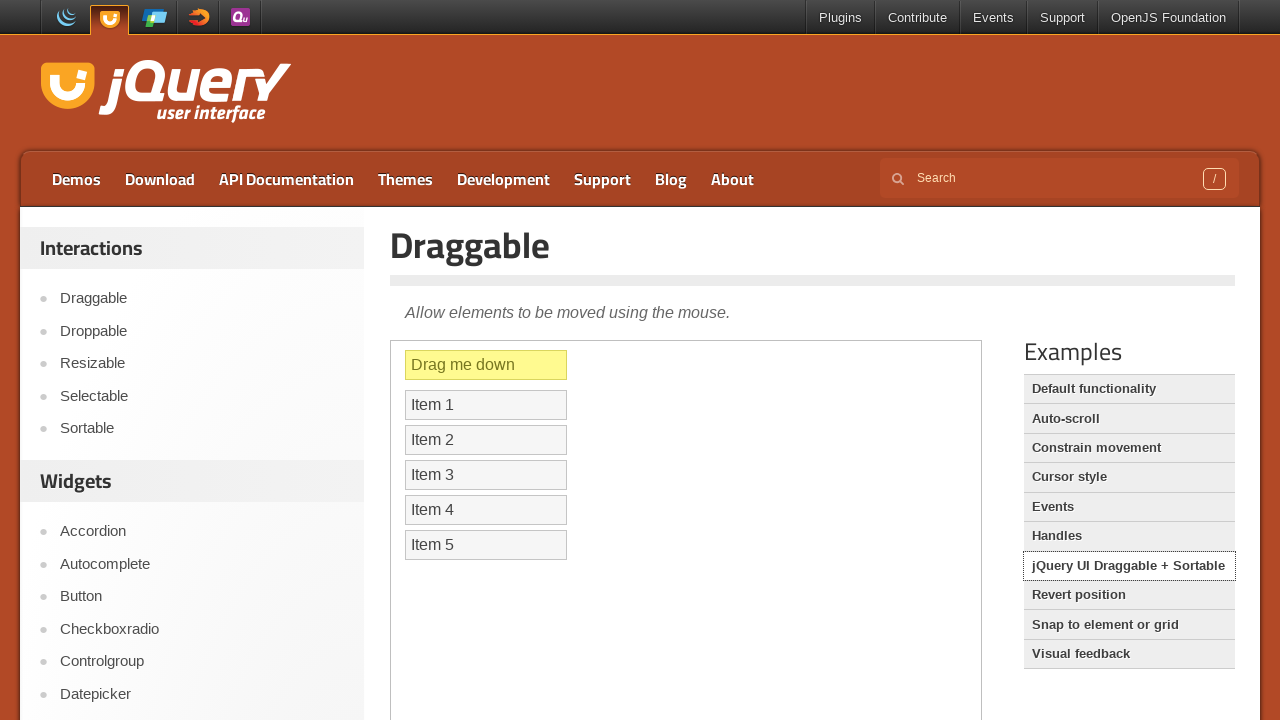

Clicked Revert position link at (1129, 595) on role=link[name='Revert position']
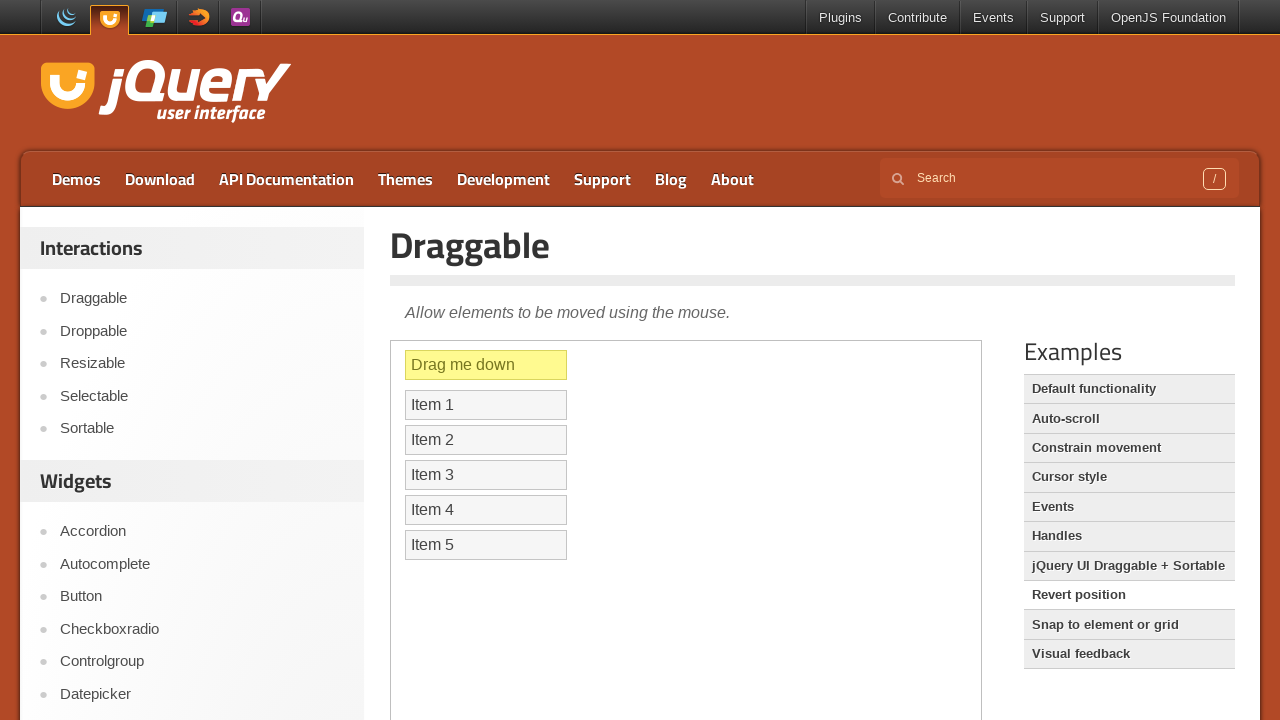

Clicked revert position demo element at (459, 393) on iframe >> nth=0 >> internal:control=enter-frame >> text=Revert the original
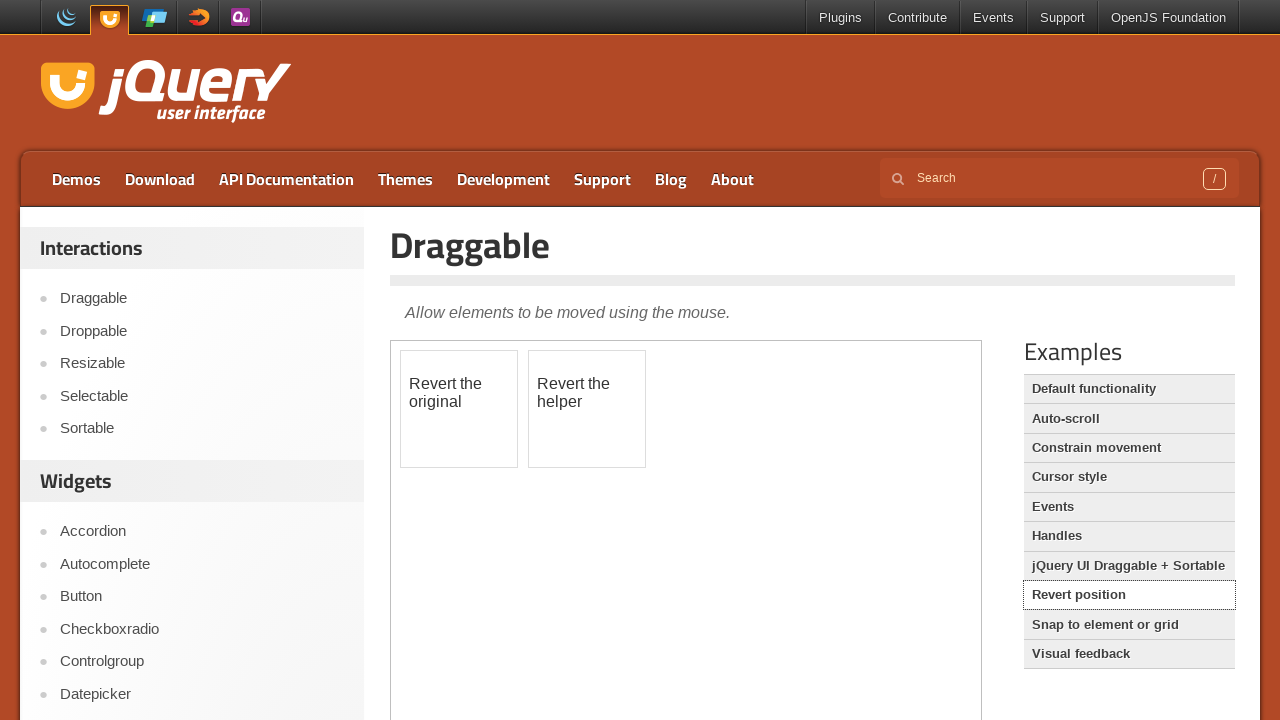

Clicked Snap to element or grid link at (1129, 625) on role=link[name='Snap to element or grid']
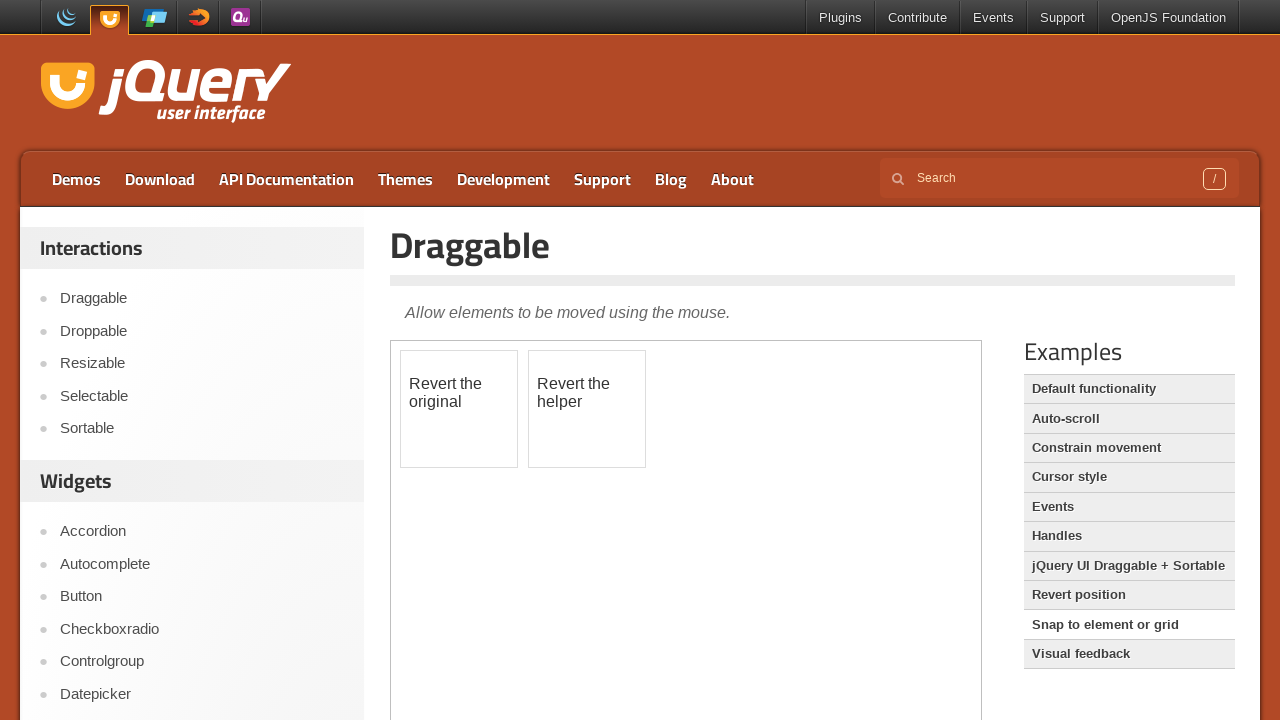

Snap to grid demo draggable element loaded
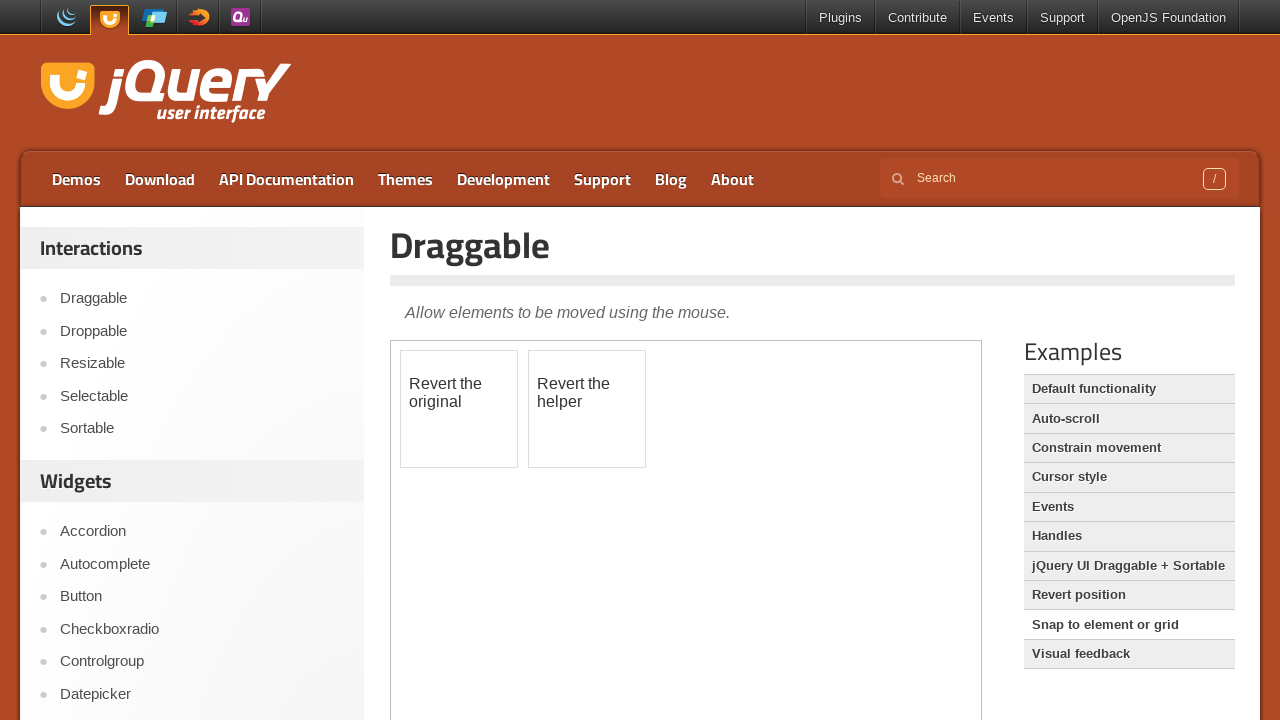

Clicked Visual feedback link at (1129, 654) on role=link[name='Visual feedback']
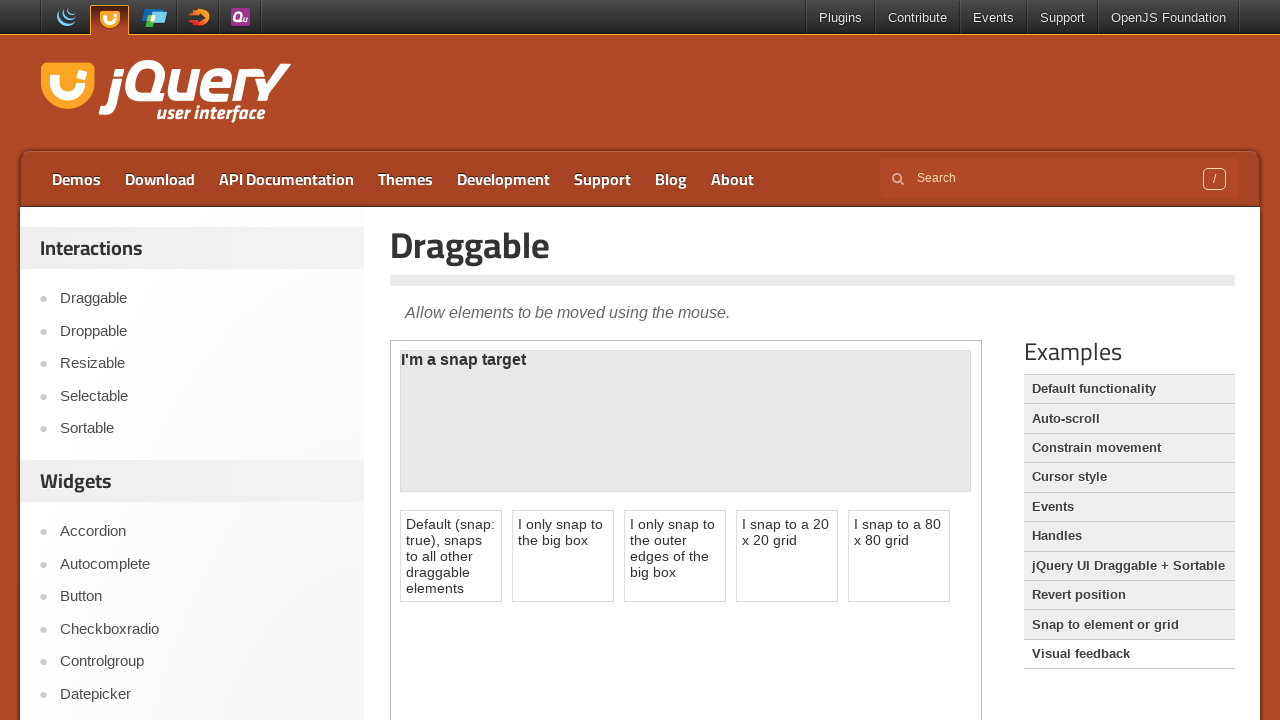

Visual feedback demo element with semi-transparent clone loaded
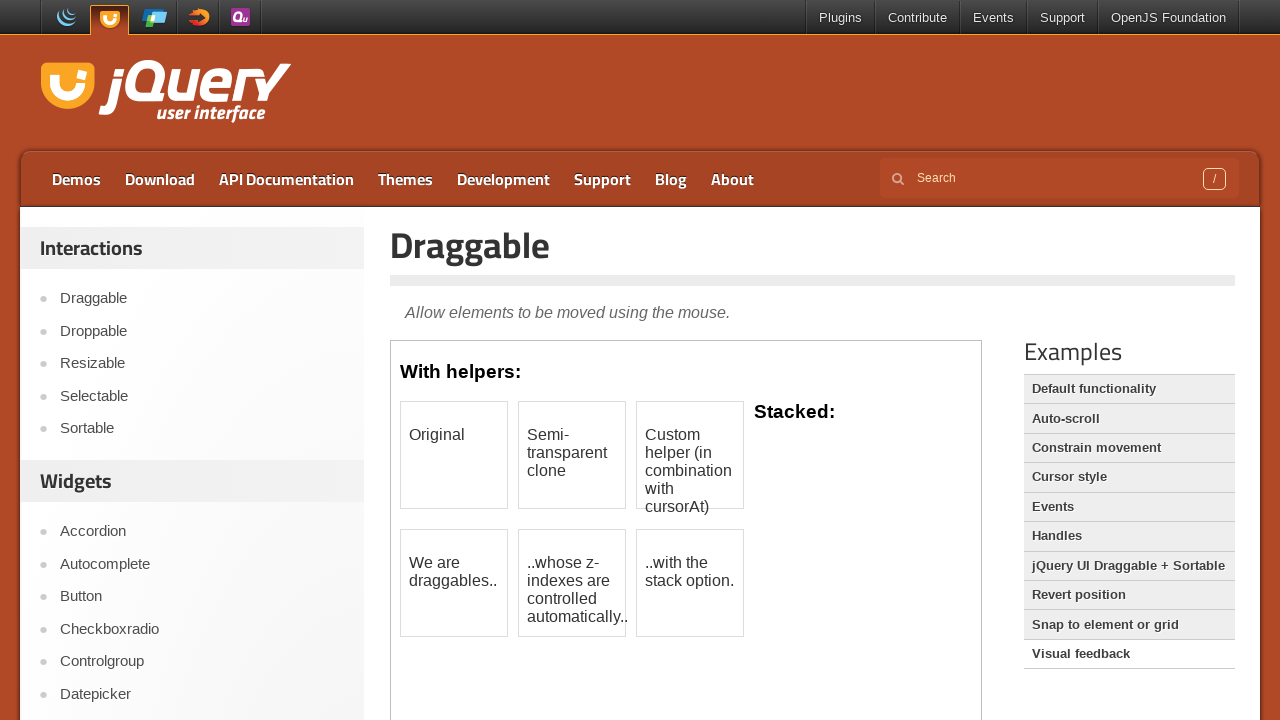

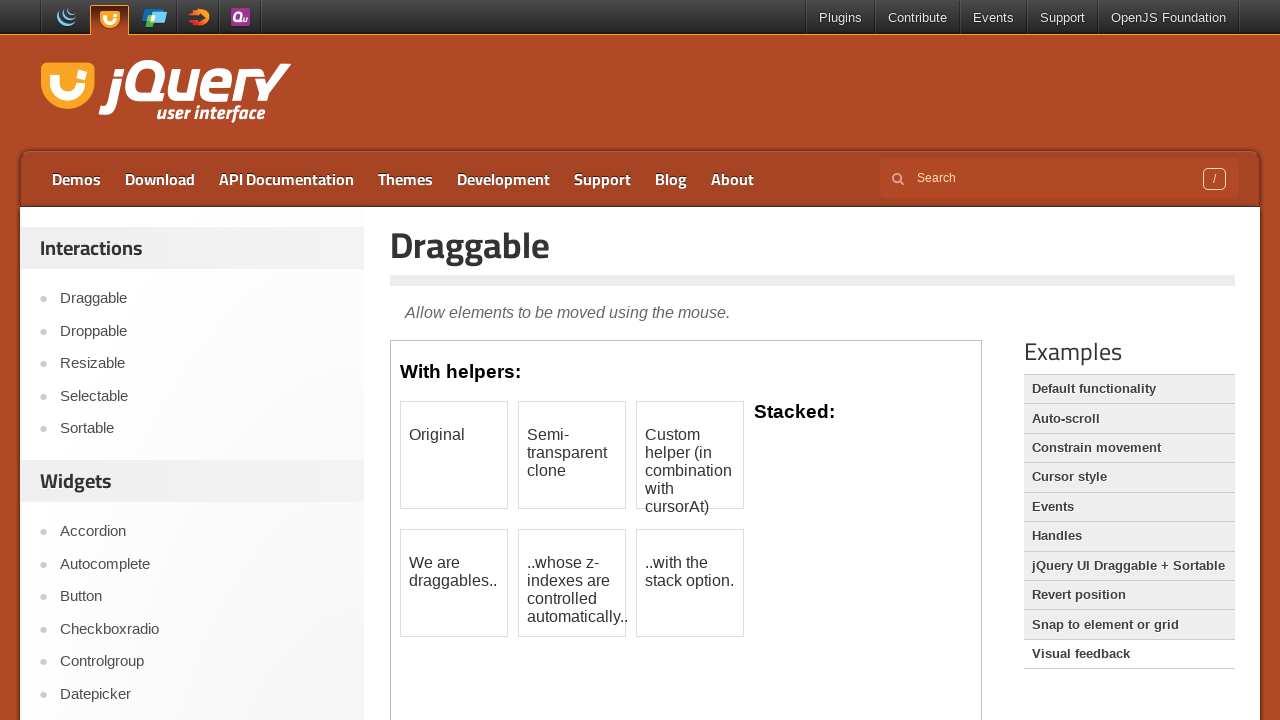